Tests browser navigation commands by navigating to a different page, refreshing, going back, and going forward

Starting URL: https://www.webroot.com/us/en/home

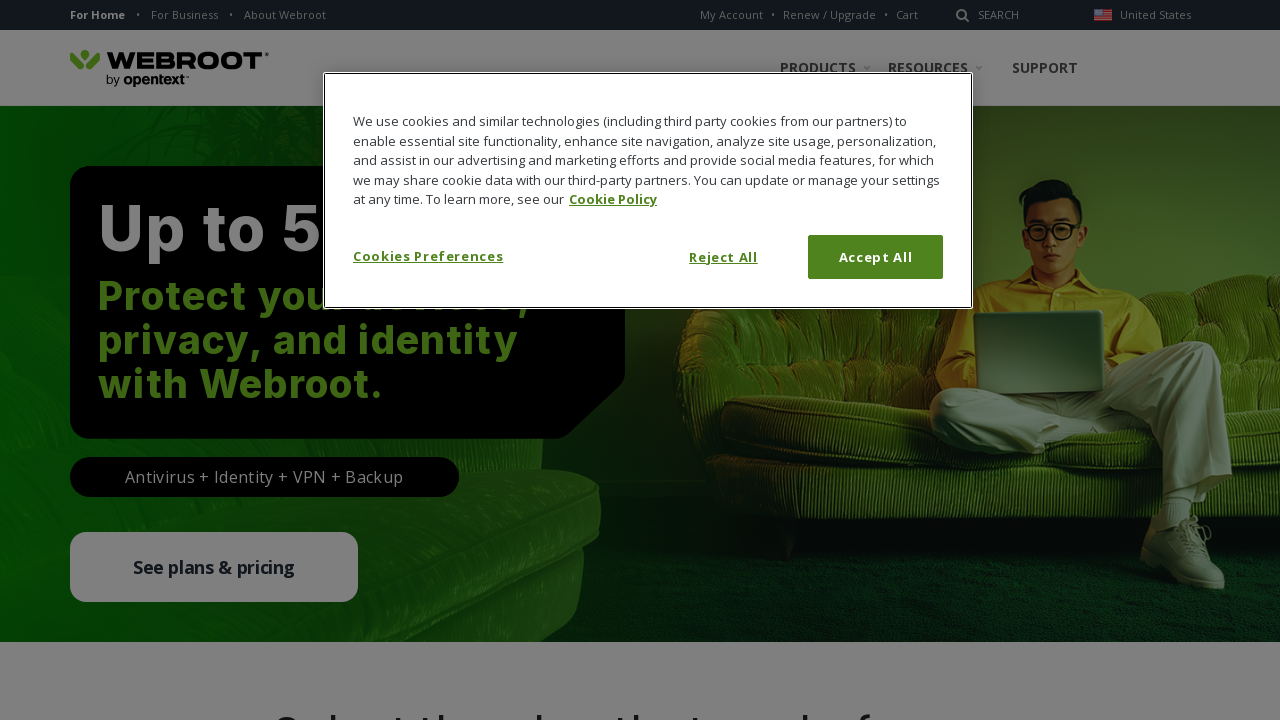

Navigated to Carbonite homepage
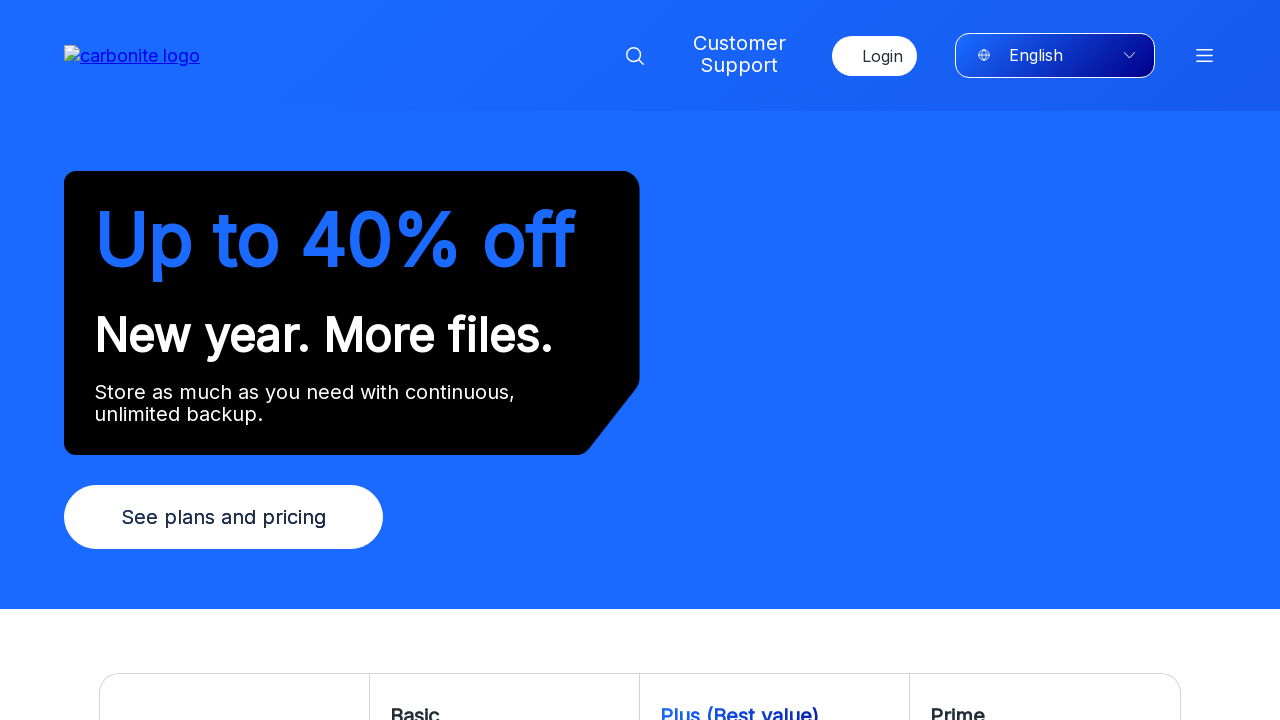

Refreshed the page (first reload)
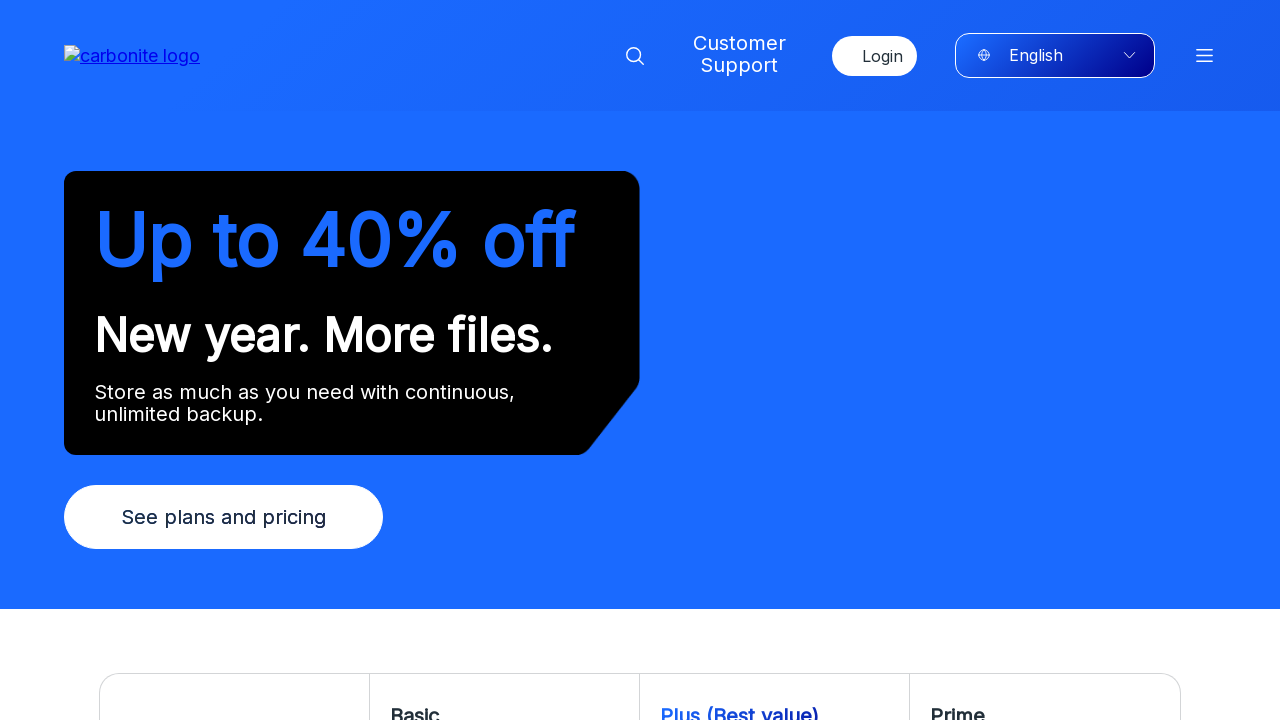

Refreshed the page (second reload)
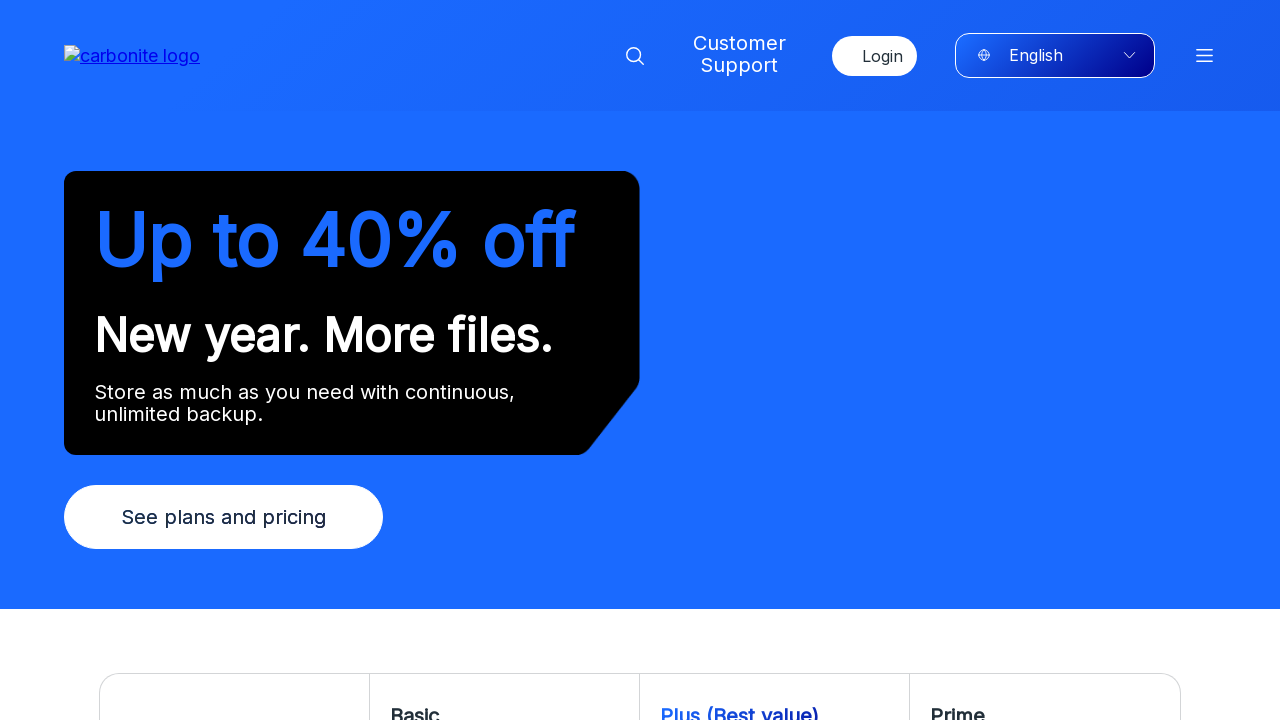

Navigated back to Webroot homepage
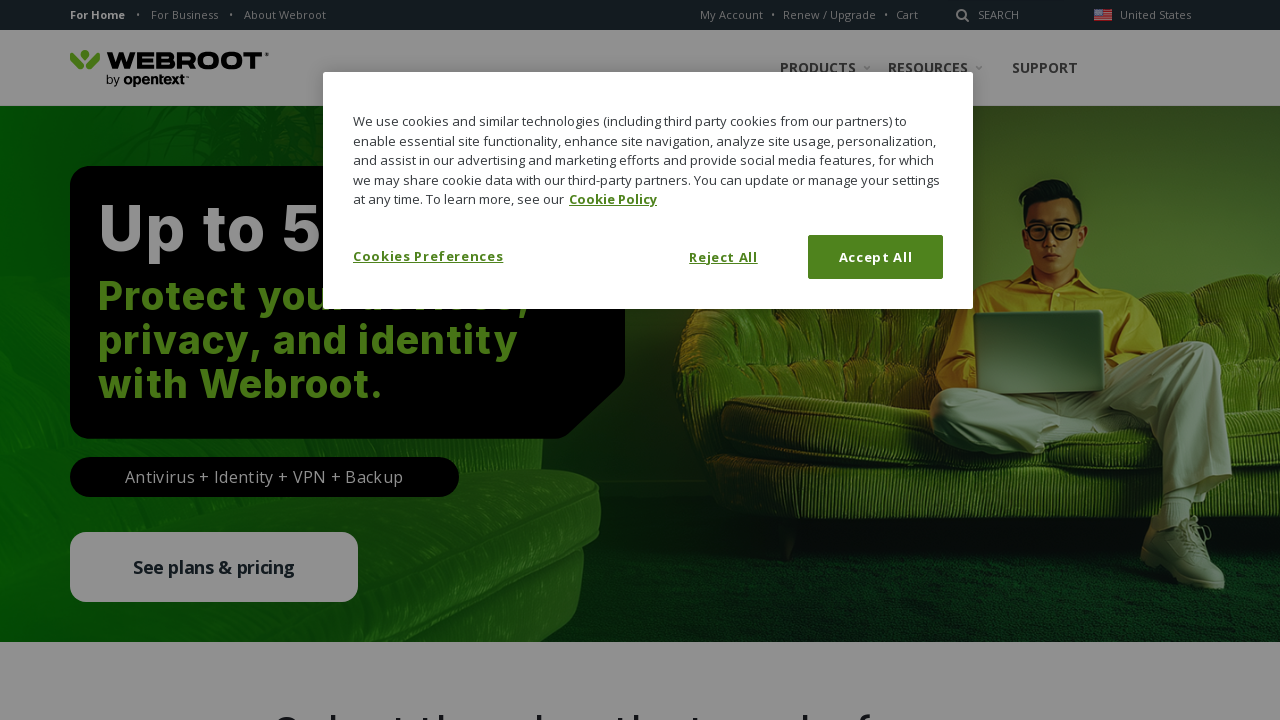

Navigated forward to Carbonite homepage
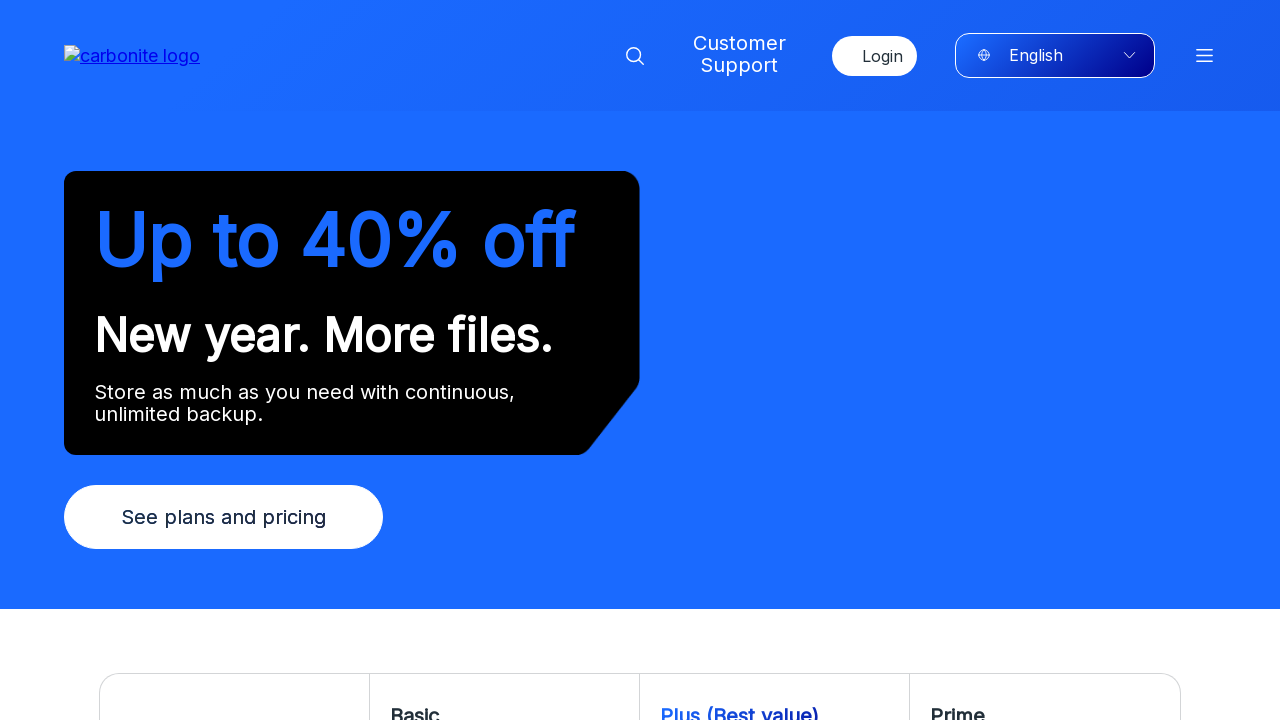

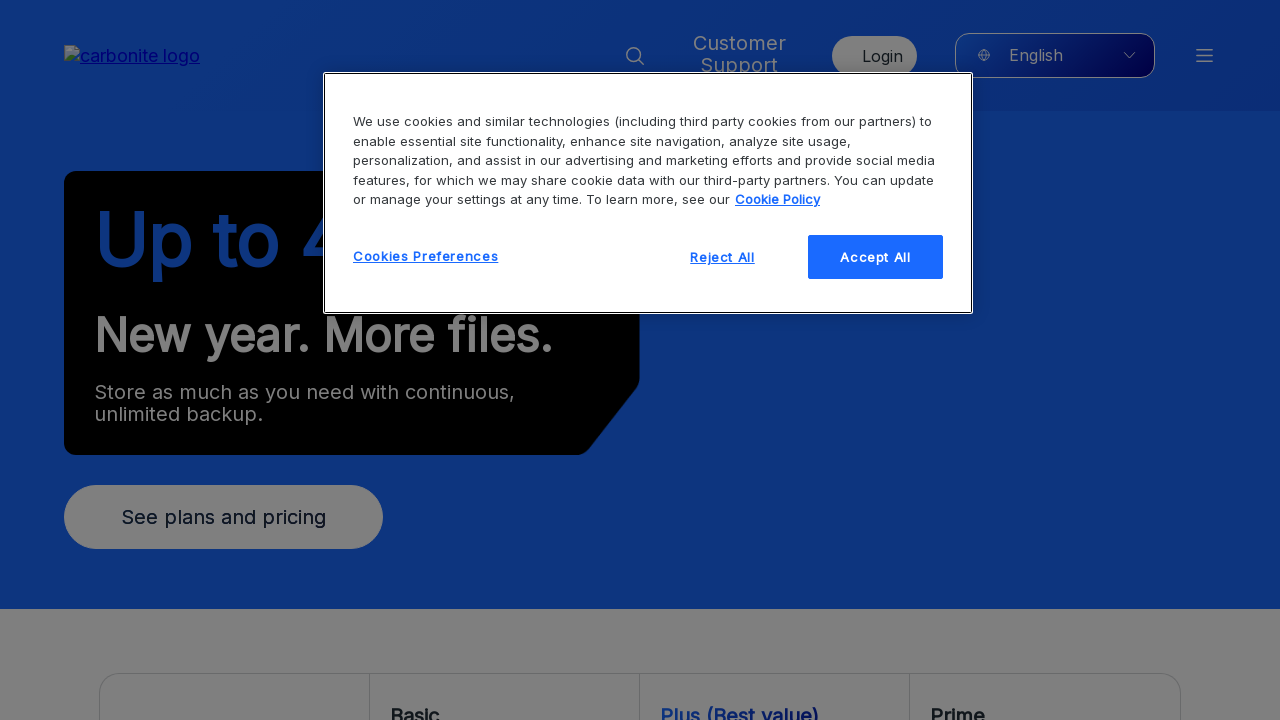